Tests e-commerce functionality by adding multiple items to cart, proceeding to checkout, and applying a promo code

Starting URL: https://rahulshettyacademy.com/seleniumPractise/

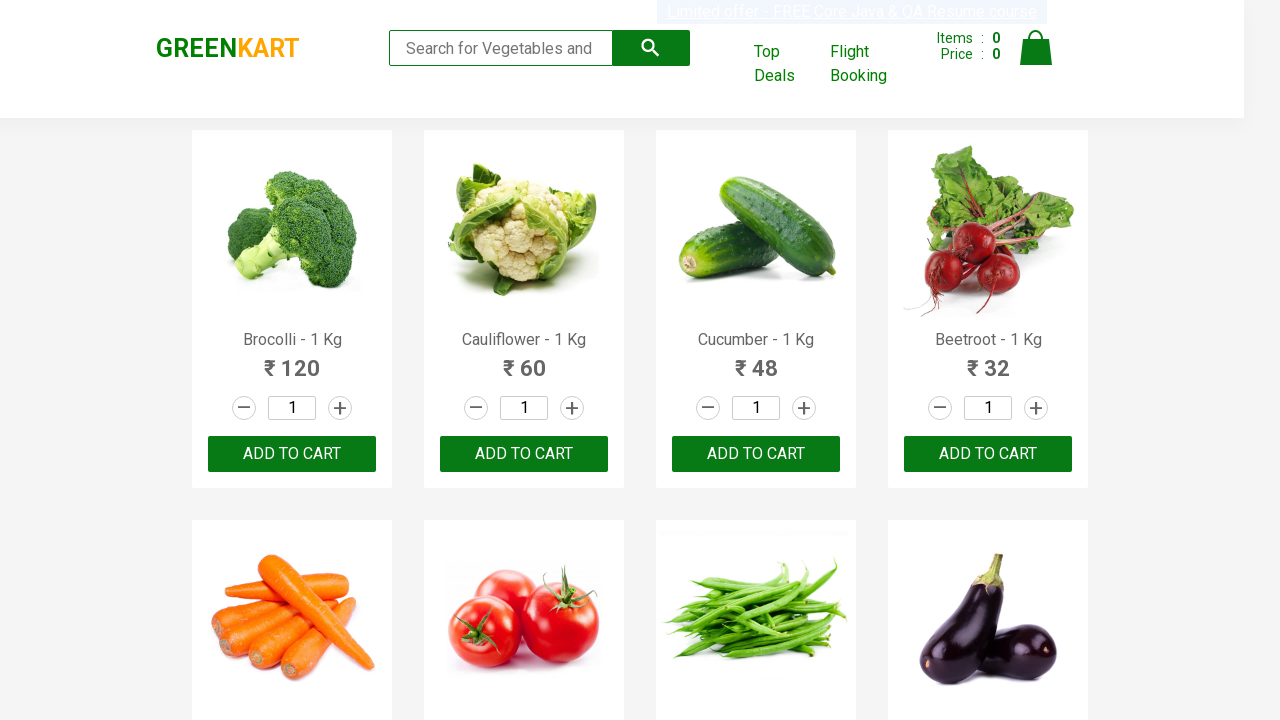

Retrieved all product names from the page
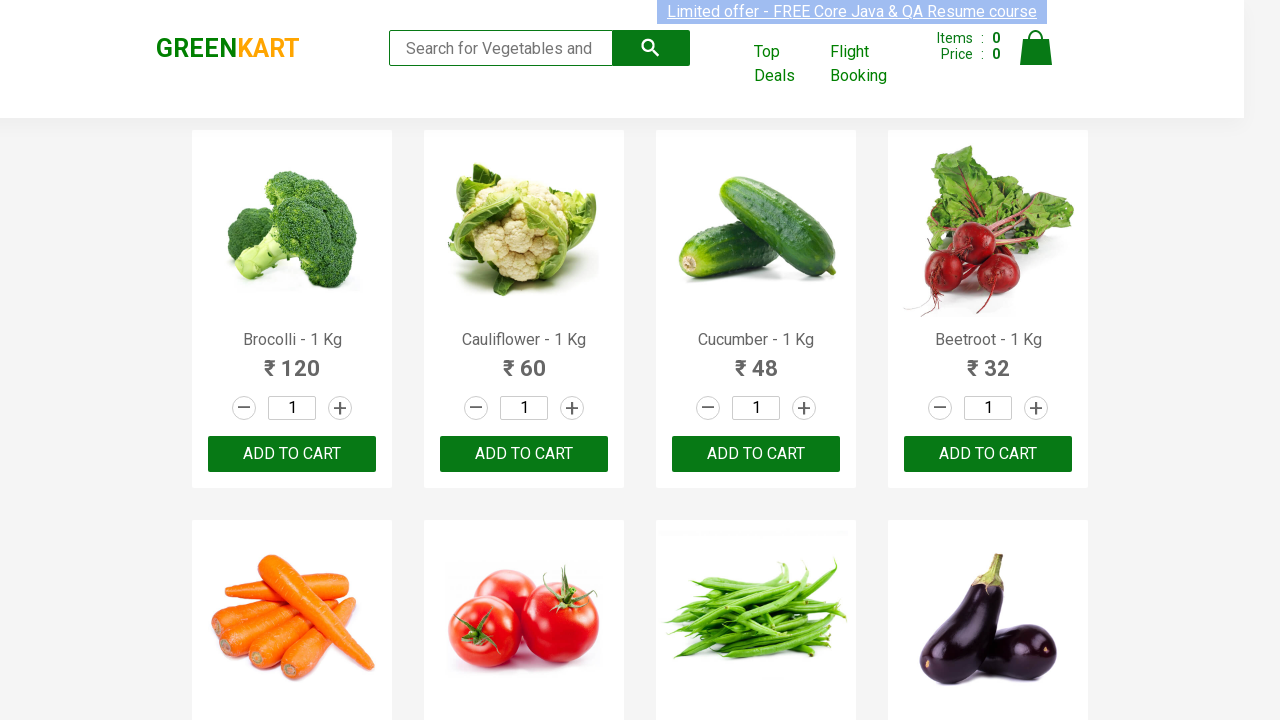

Added Brocolli to cart at (292, 454) on xpath=//div[@class='product-action']/button >> nth=0
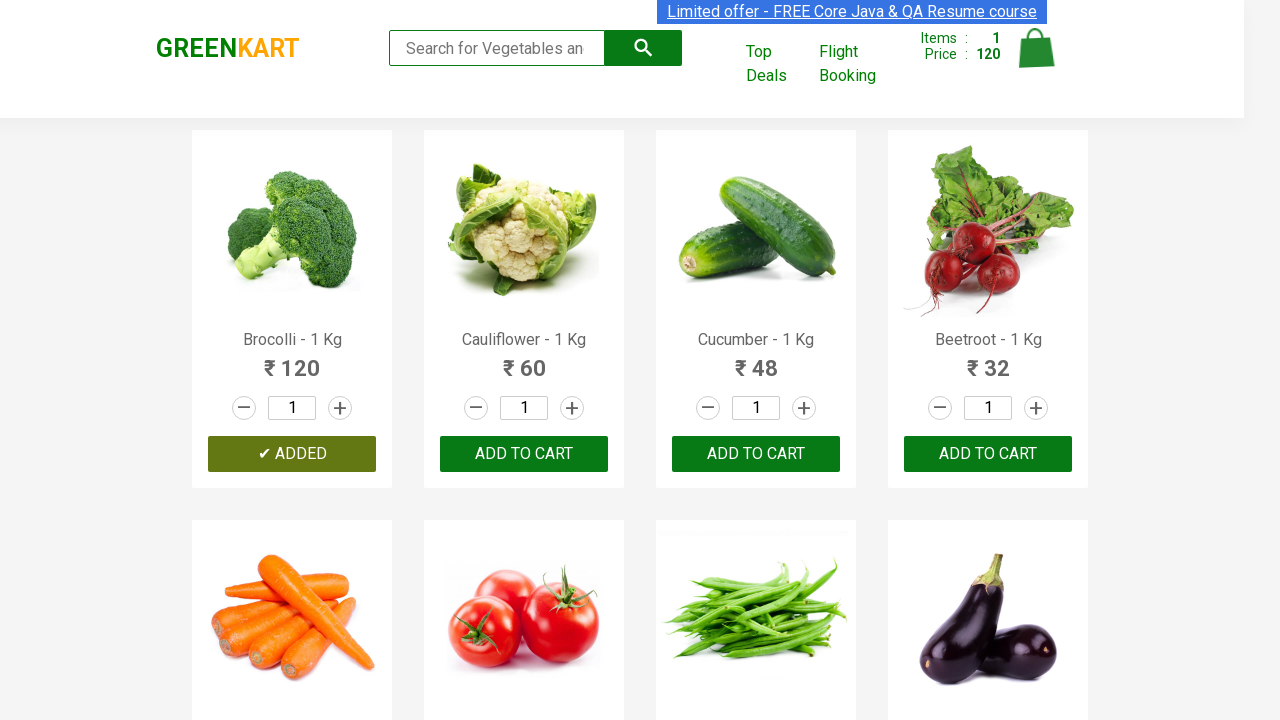

Added Cucumber to cart at (756, 454) on xpath=//div[@class='product-action']/button >> nth=2
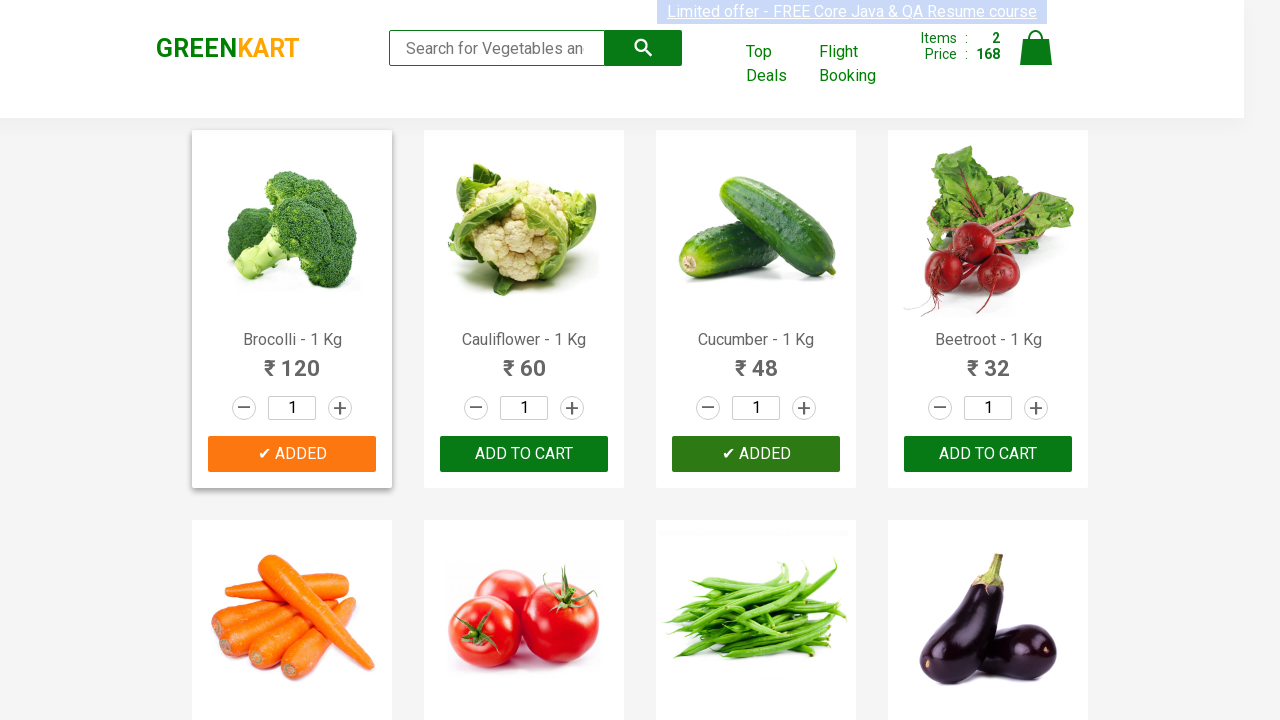

Added Beetroot to cart at (988, 454) on xpath=//div[@class='product-action']/button >> nth=3
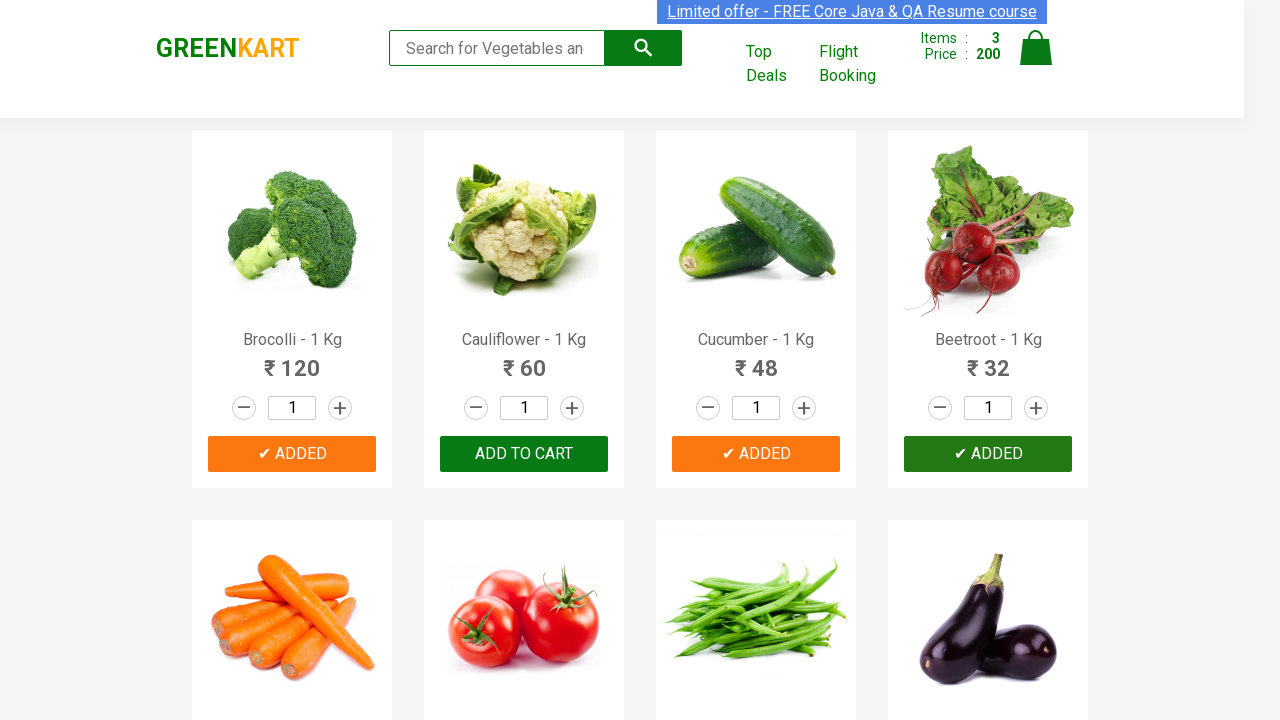

Added Apple to cart at (756, 360) on xpath=//div[@class='product-action']/button >> nth=14
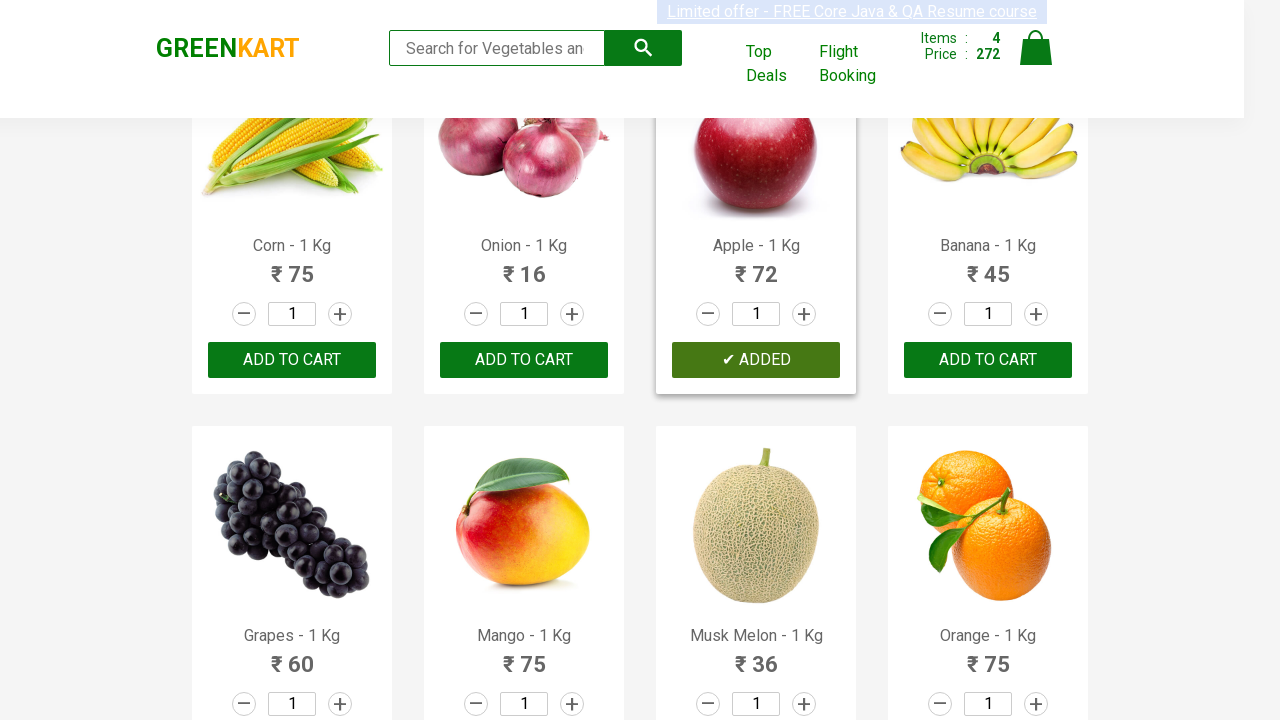

Clicked on cart icon to view cart at (1036, 48) on img[alt='Cart']
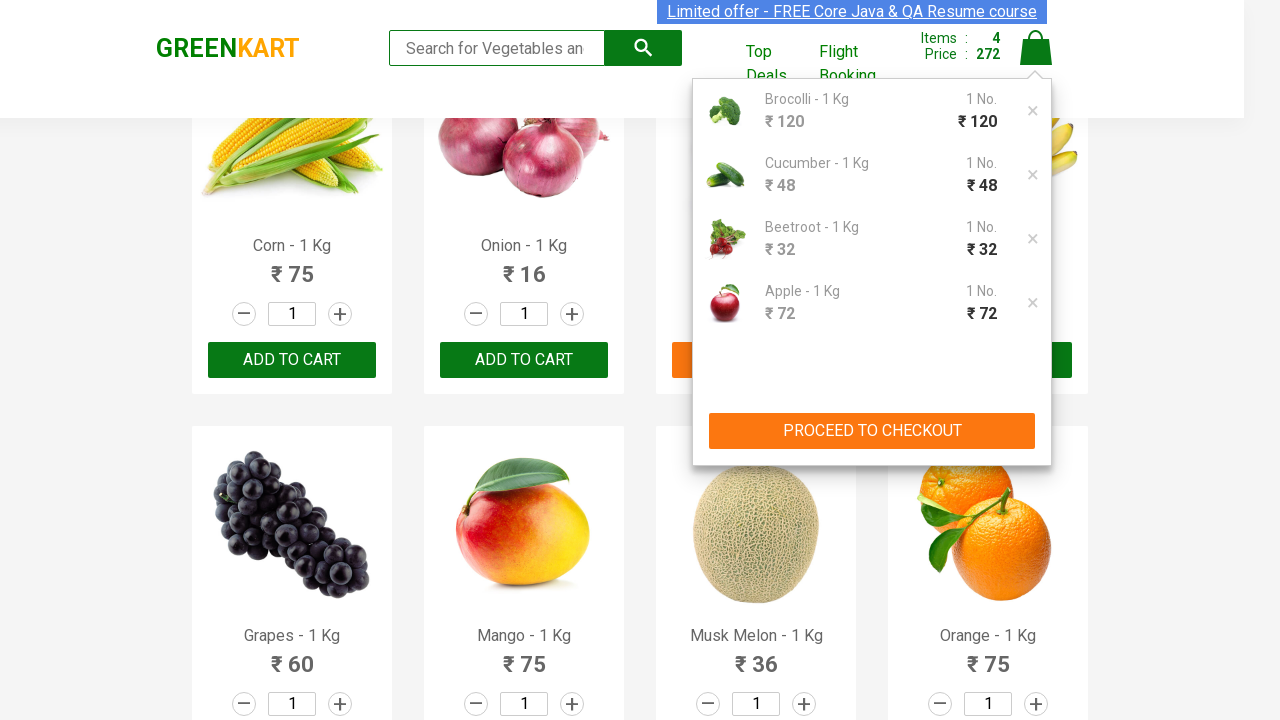

Clicked PROCEED TO CHECKOUT button at (872, 431) on xpath=//button[text()='PROCEED TO CHECKOUT']
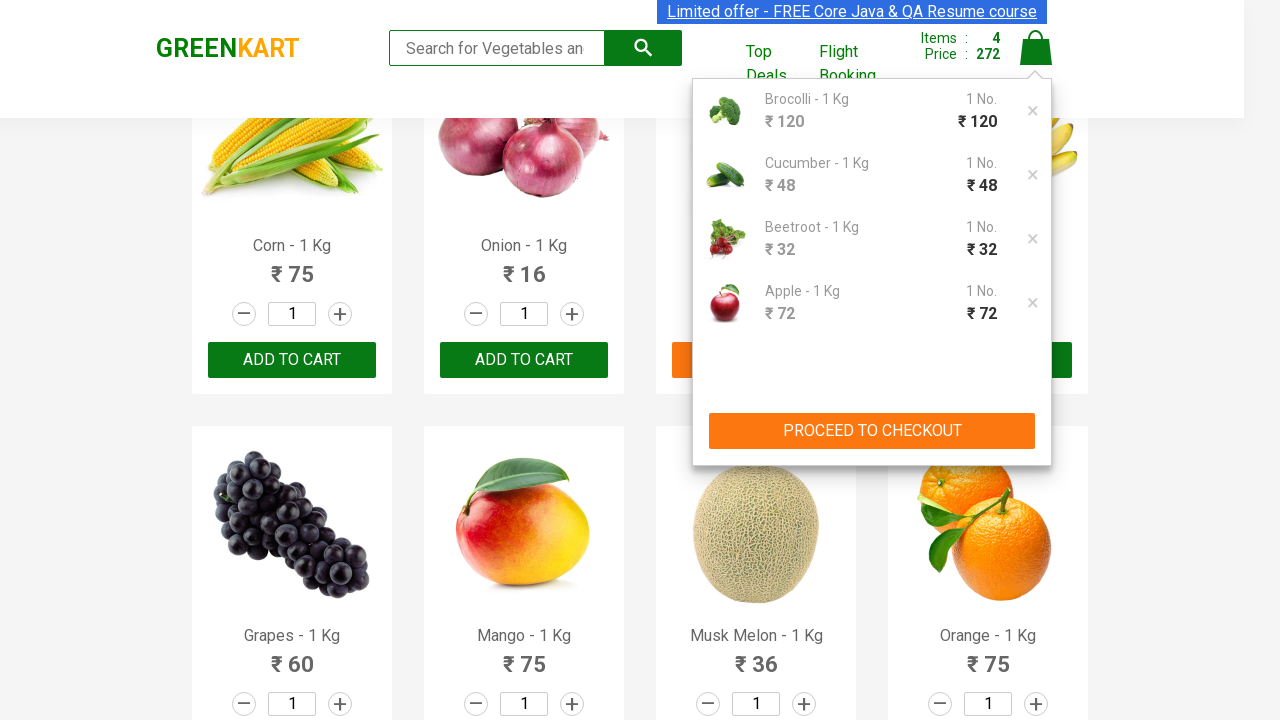

Entered promo code 'rahulshettyacademy' on input.promoCode
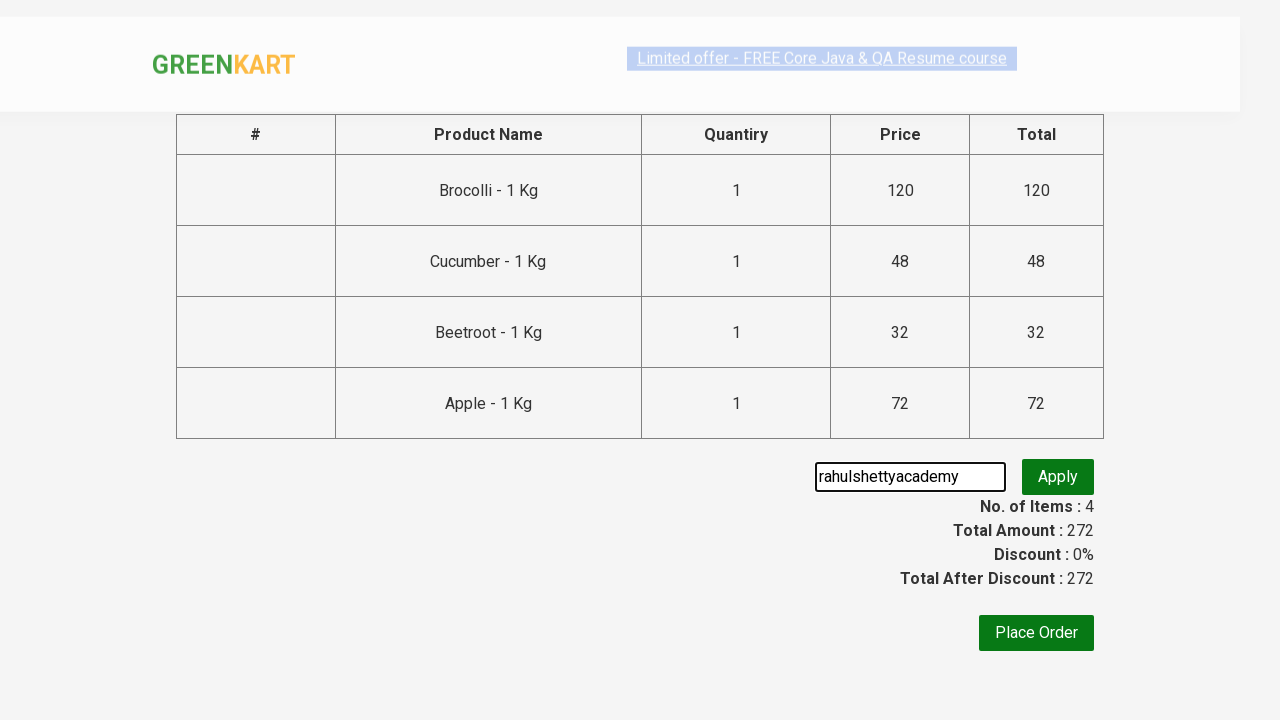

Clicked button to apply promo code at (1058, 477) on button.promoBtn
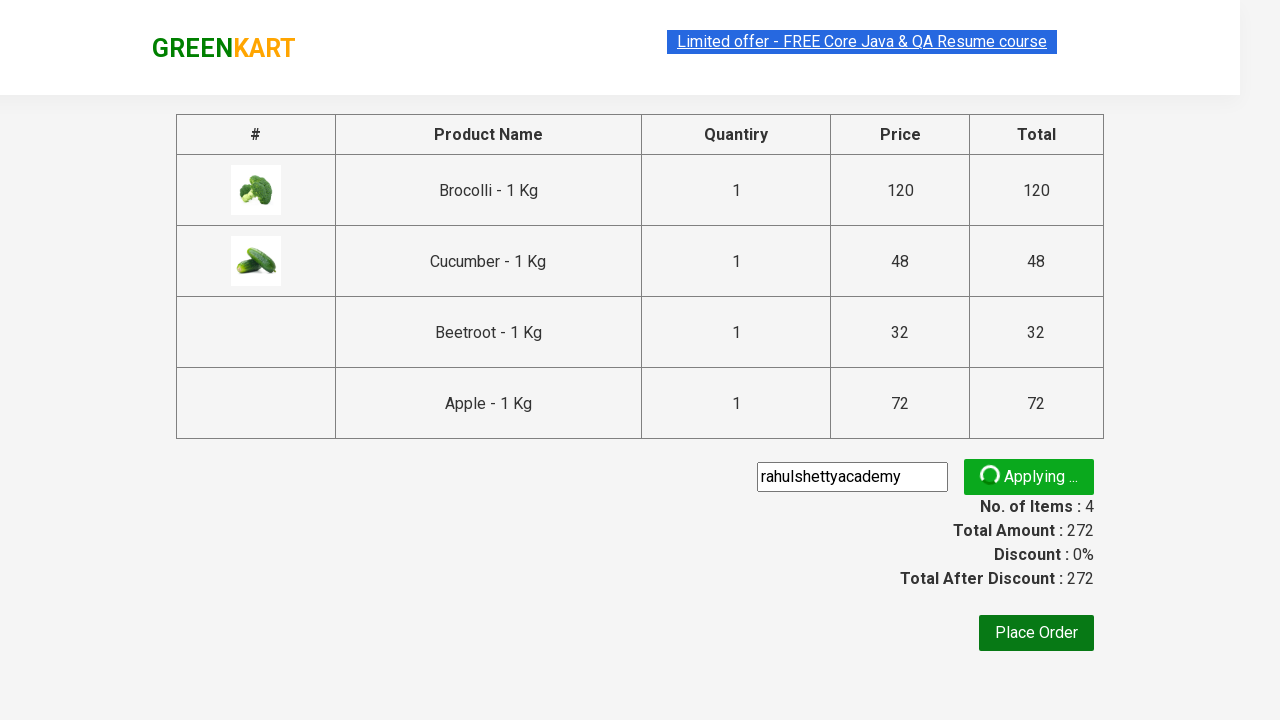

Promo code successfully applied and promo info displayed
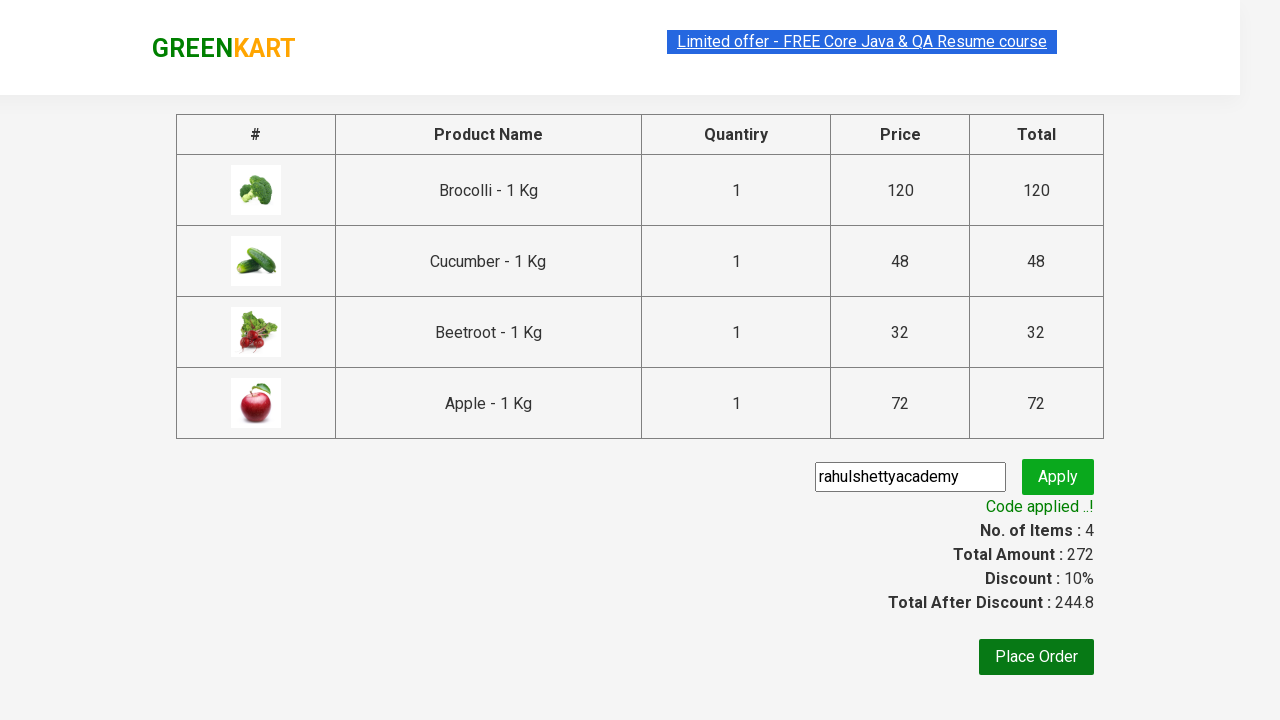

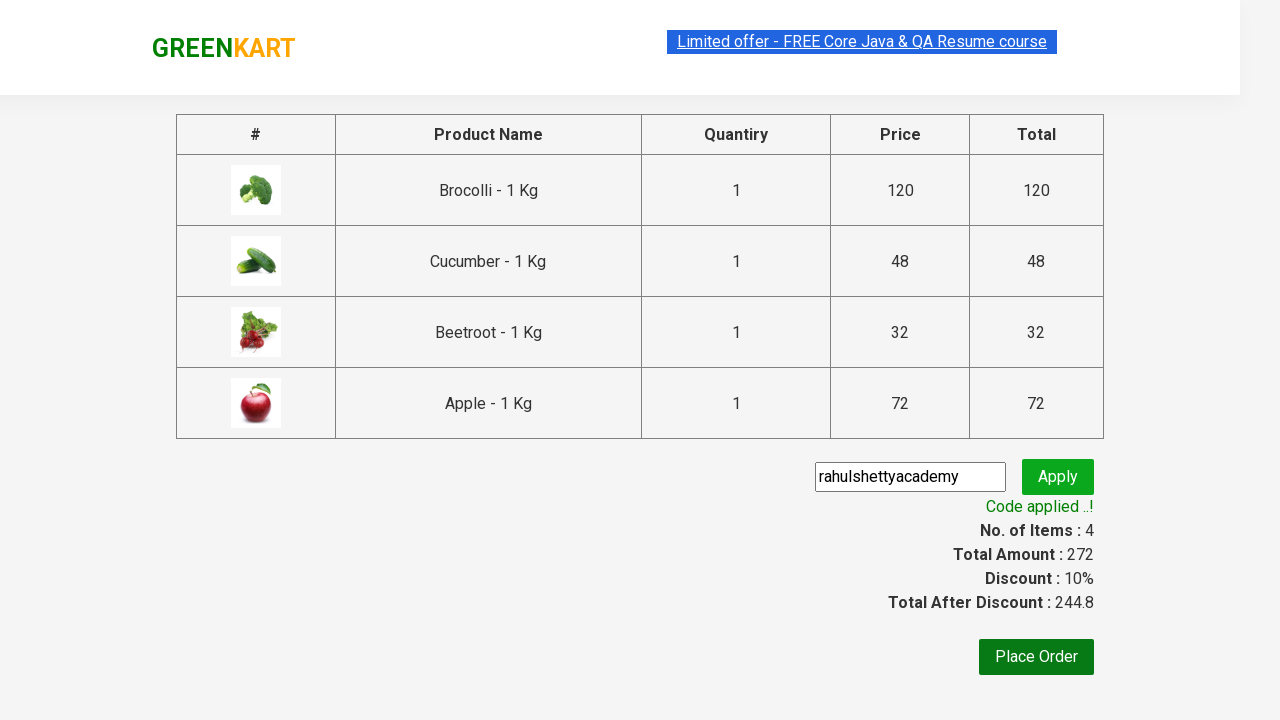